Tests the text box form on DemoQA by filling in full name, email, current address, and permanent address fields, then submitting and verifying the output displays correctly.

Starting URL: https://demoqa.com/text-box

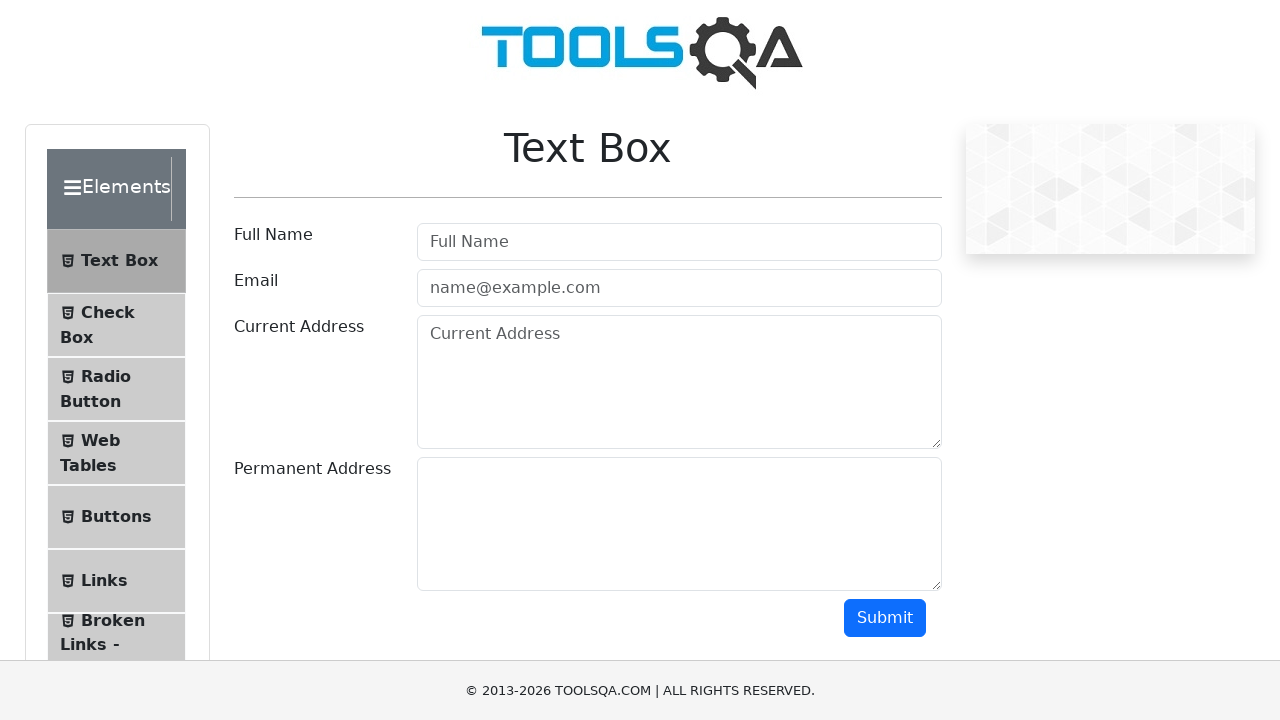

Filled full name field with 'Akiko' on #userName
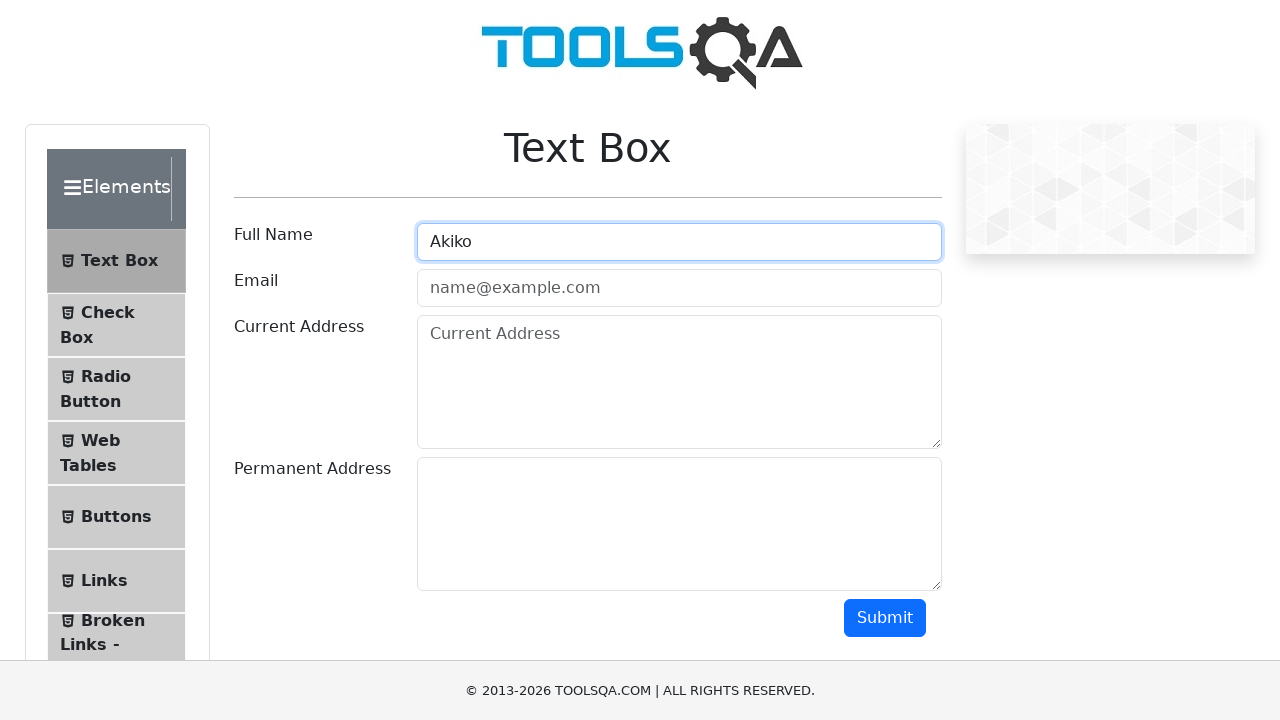

Filled email field with 'Akiko@gmail.com' on #userEmail
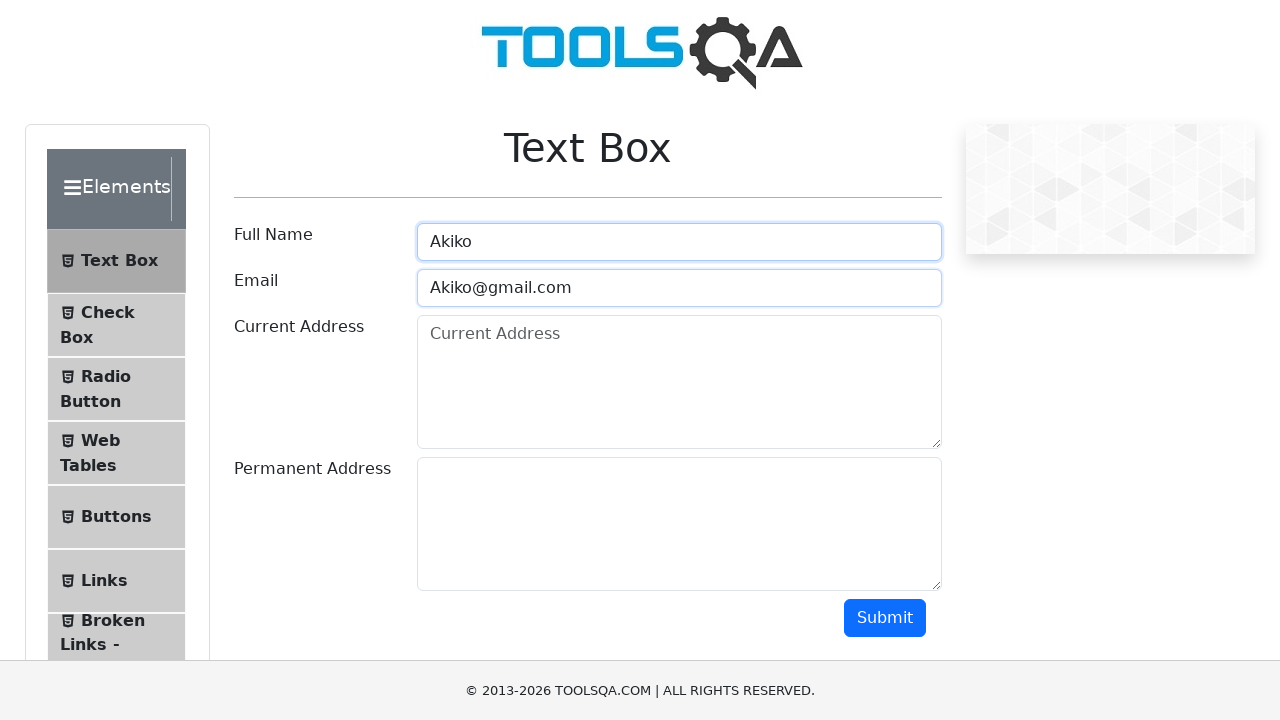

Filled current address field with 'USA' on #currentAddress
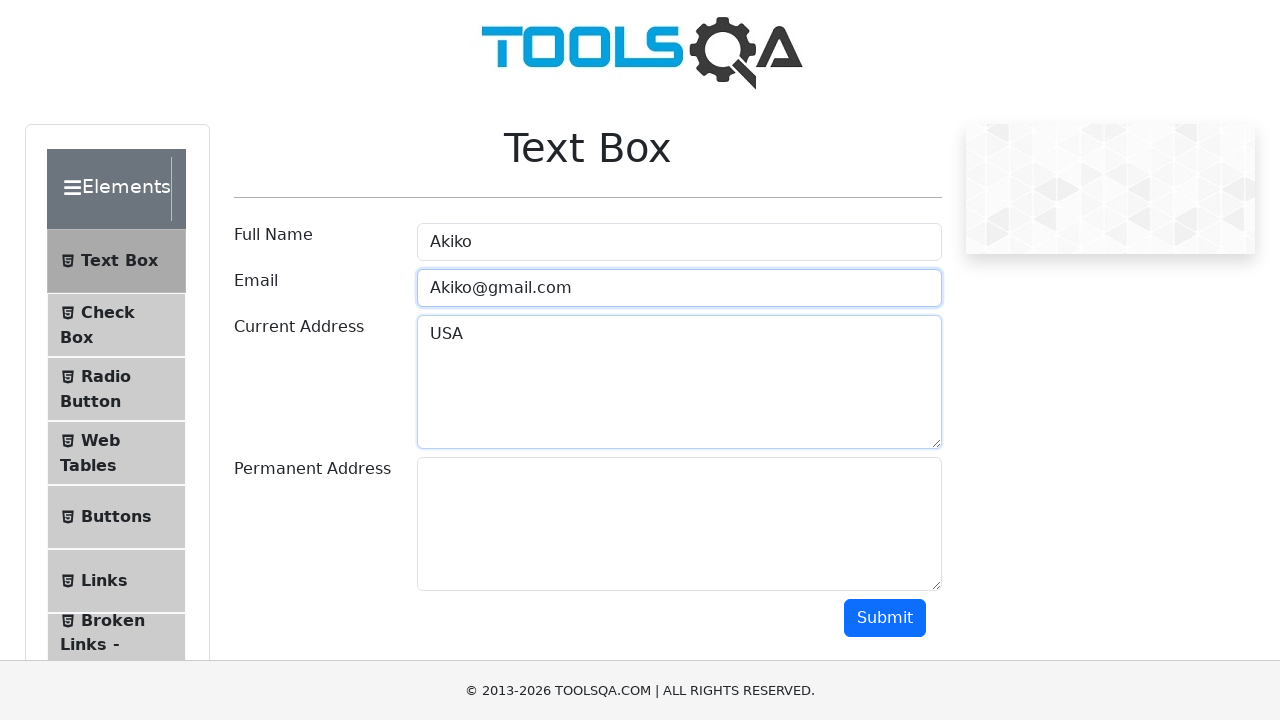

Filled permanent address field with 'USA1' on #permanentAddress
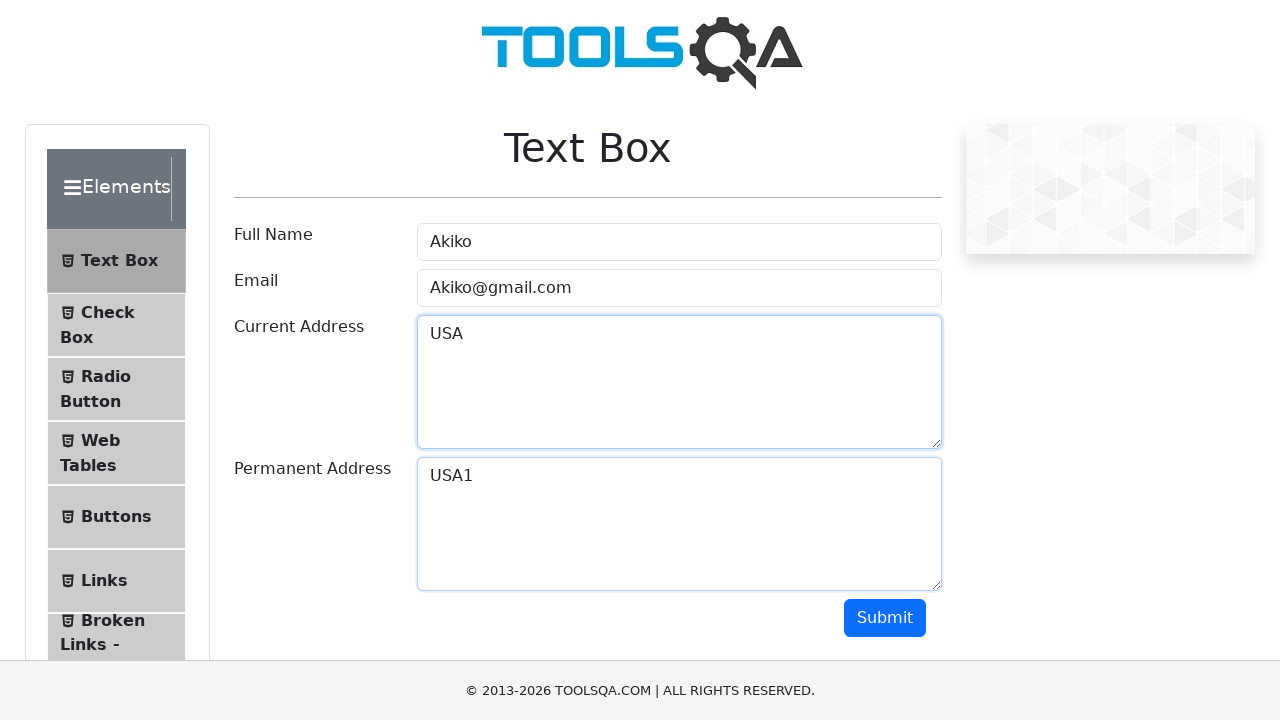

Clicked submit button to submit form at (885, 618) on #submit
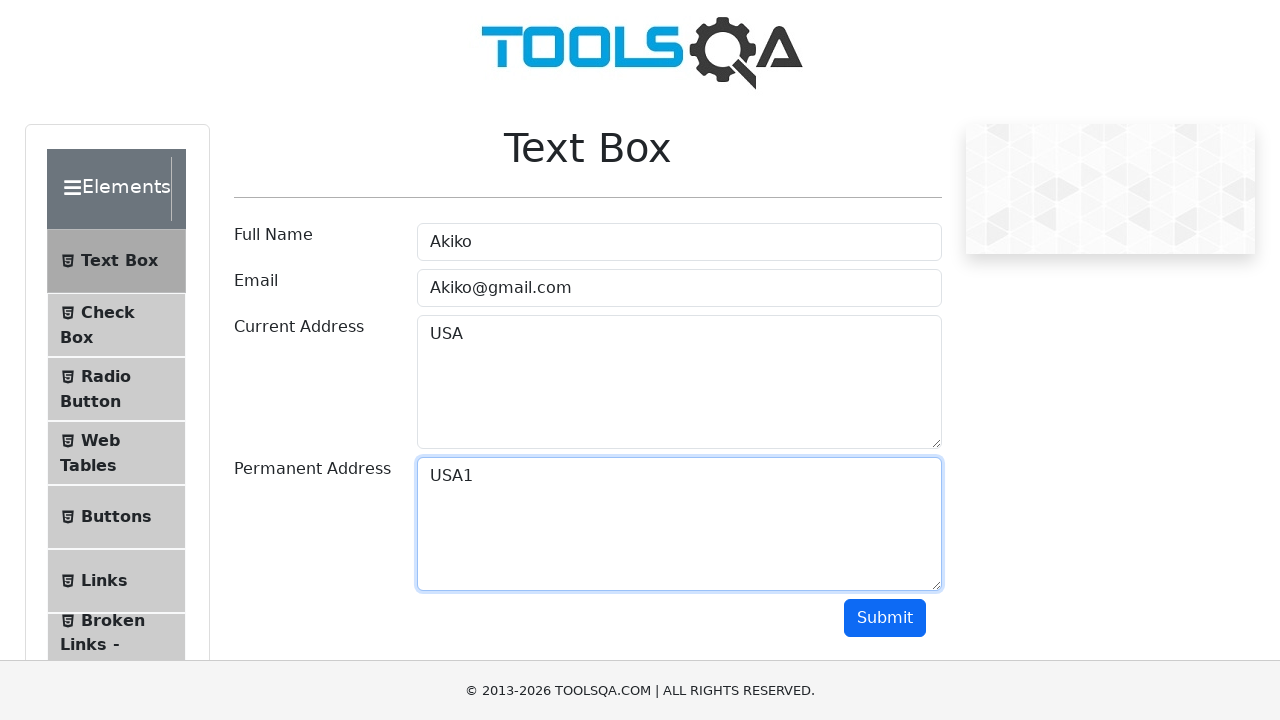

Output name field appeared after form submission
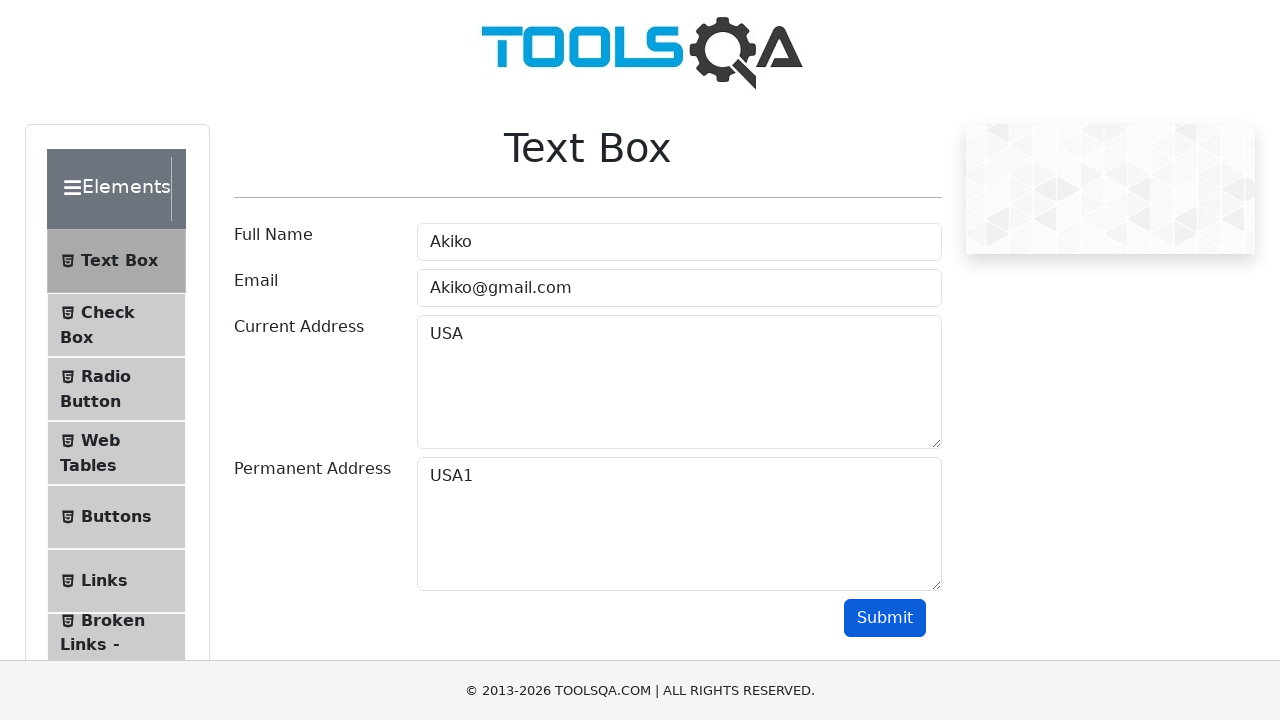

Output email field appeared after form submission
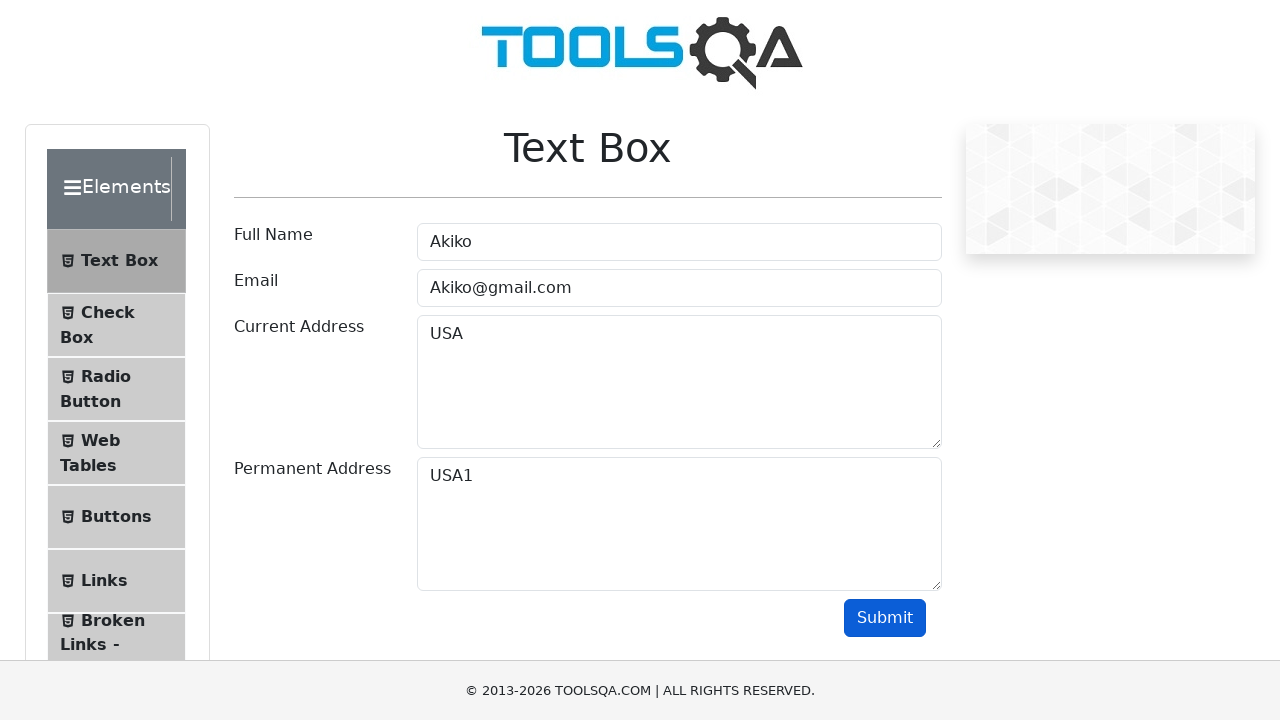

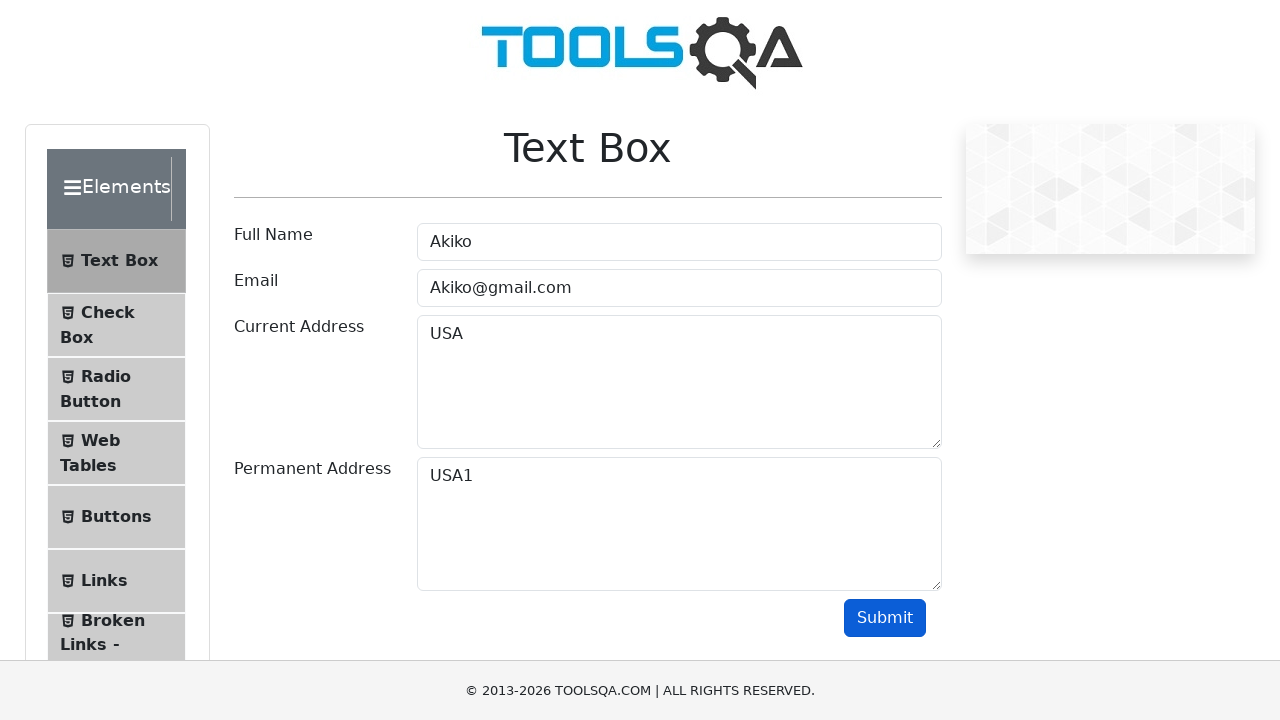